Tests browser navigation functions including refresh, back, forward, and tab management

Starting URL: https://gimbaempresas.com.br

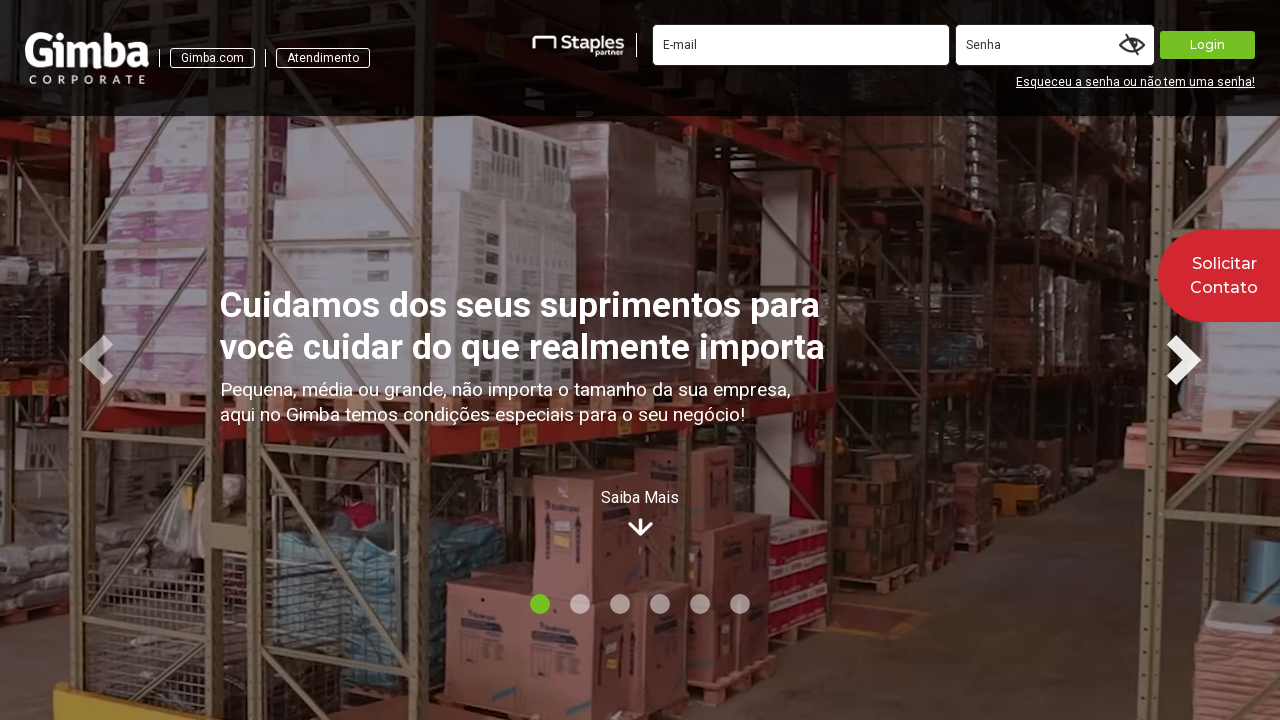

Refreshed the current page
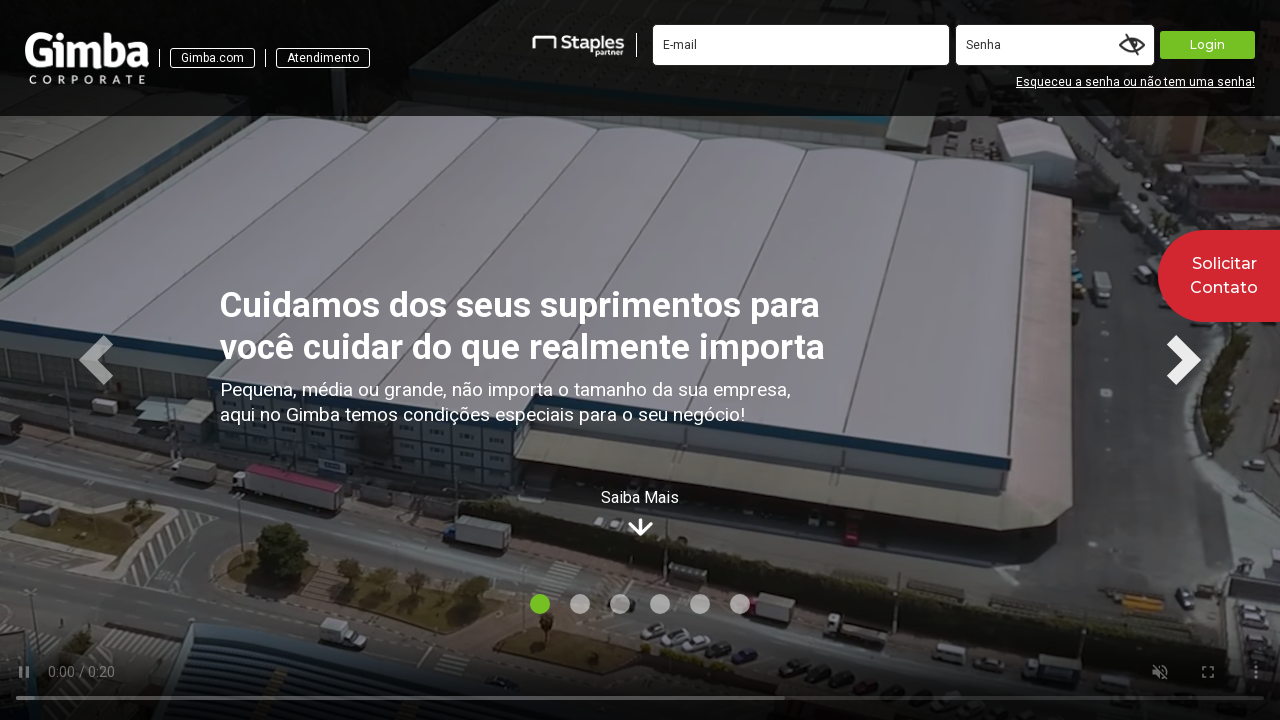

Navigated to https://gimba.com.br
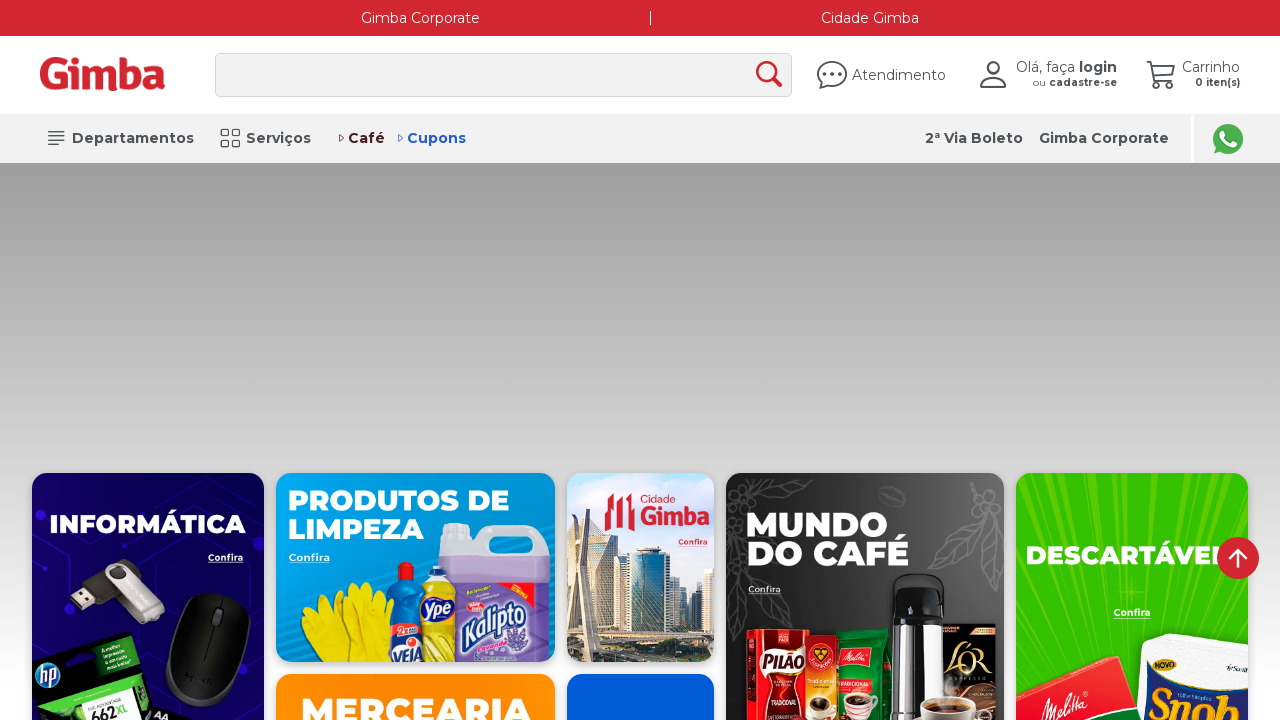

Navigated back to previous page
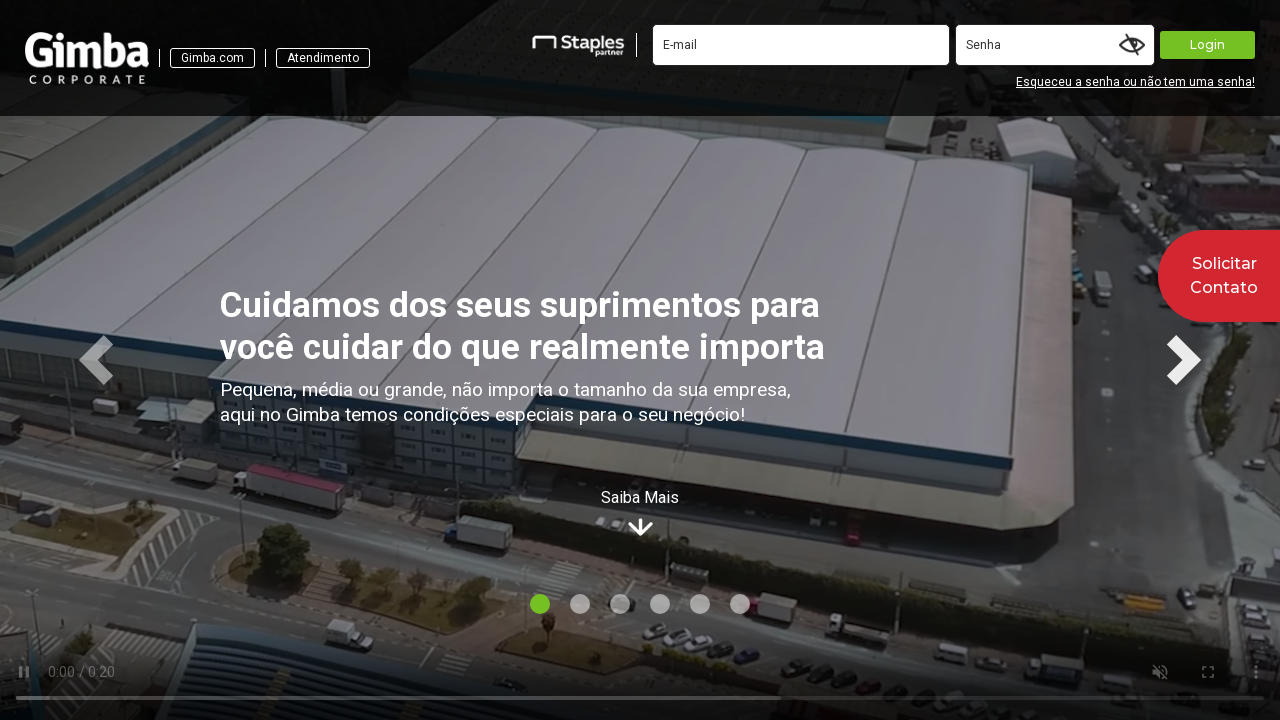

Navigated forward to next page
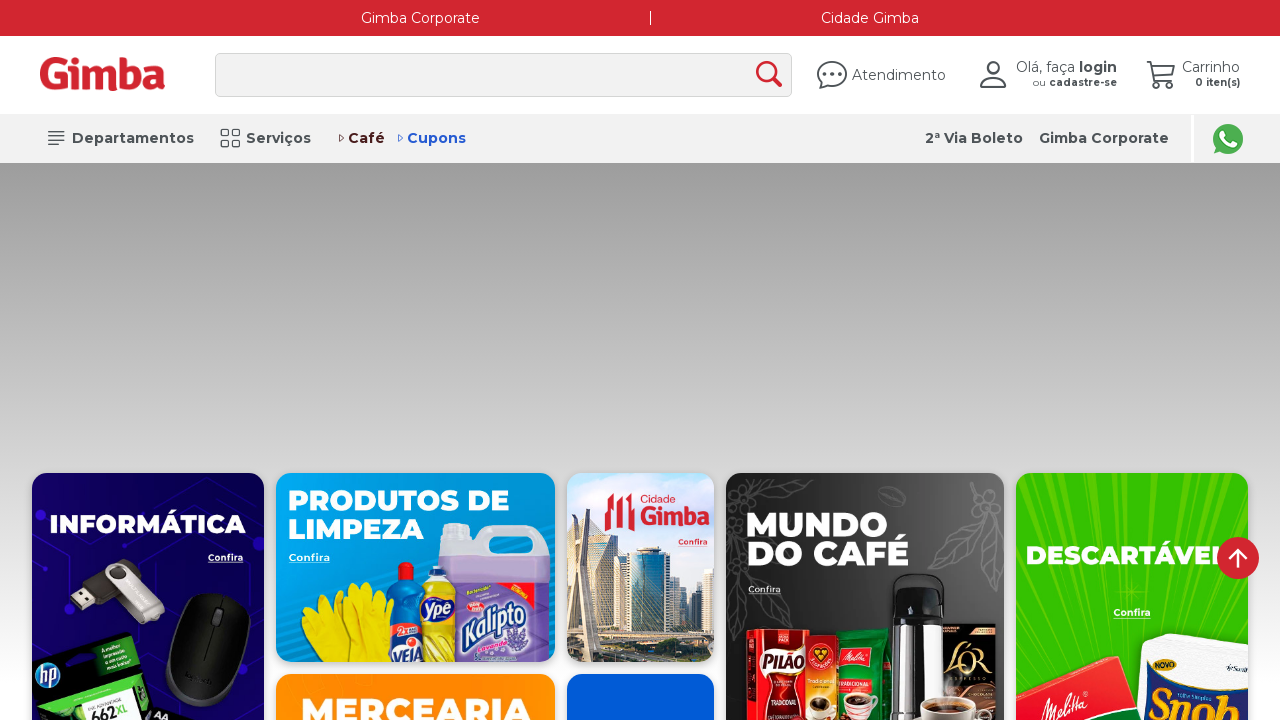

Opened a new tab
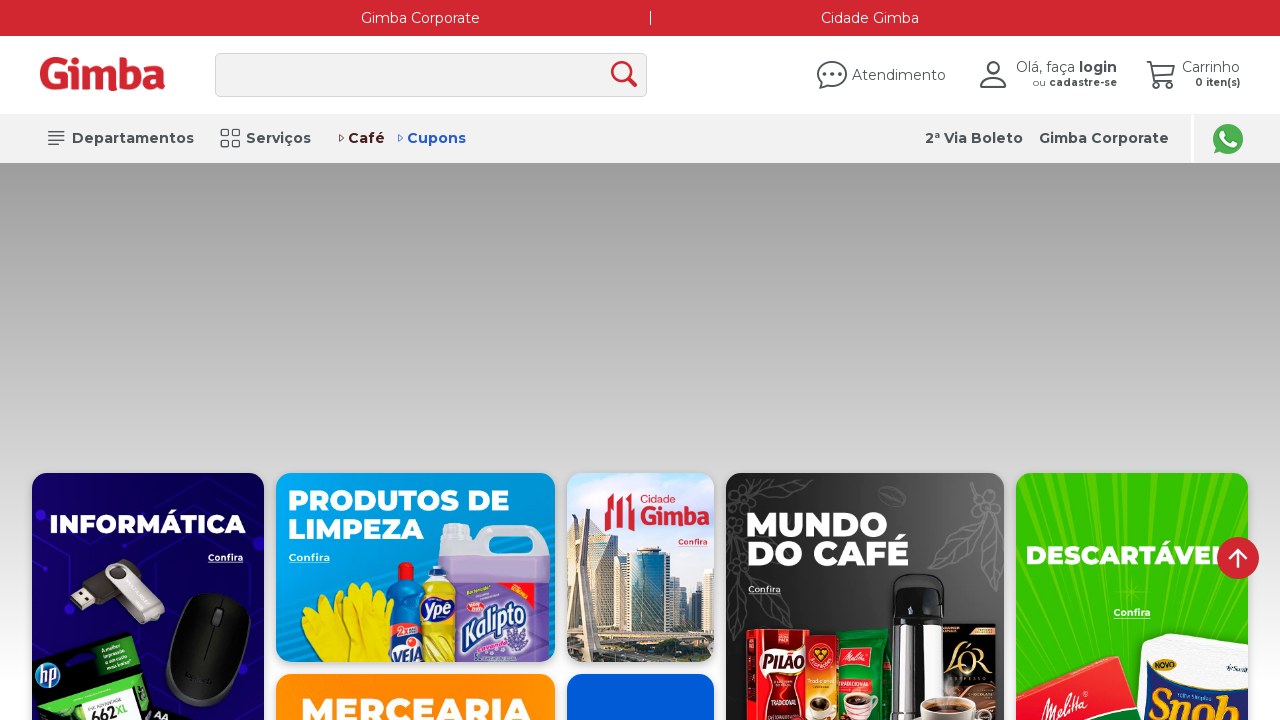

Closed the new tab
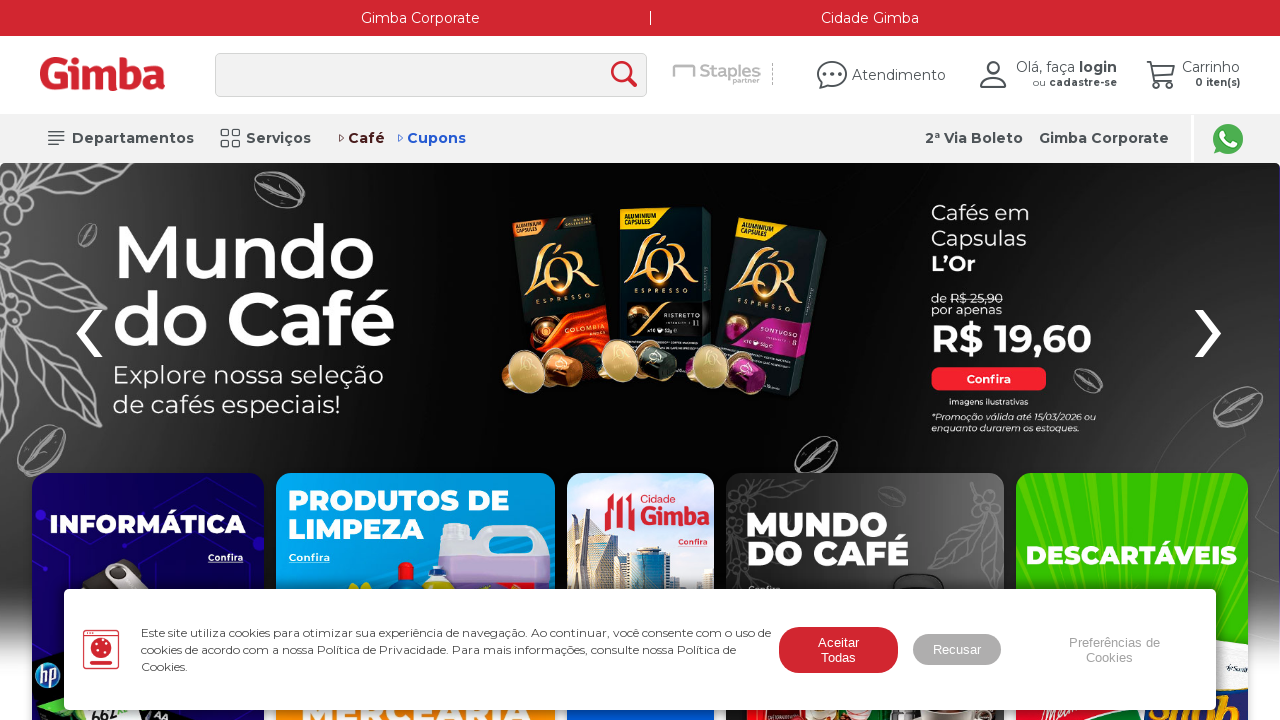

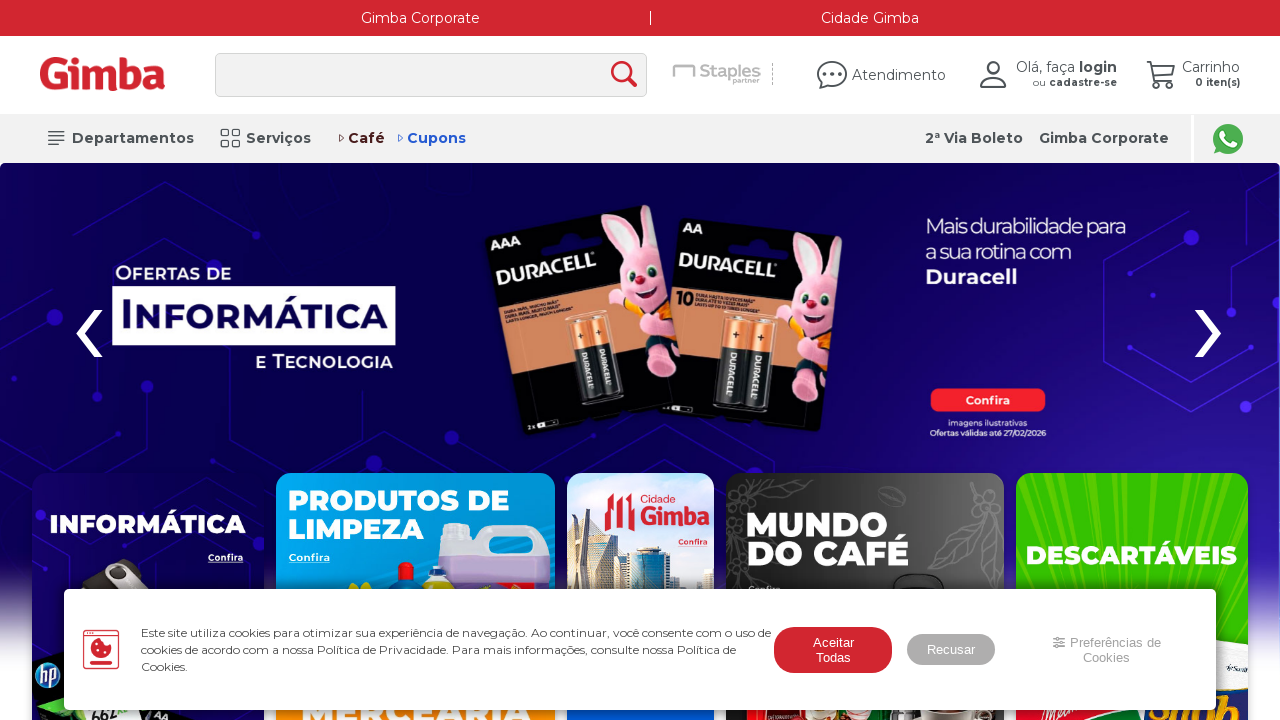